Tests checkbox functionality by clicking on two checkboxes to toggle their state

Starting URL: https://the-internet.herokuapp.com/checkboxes

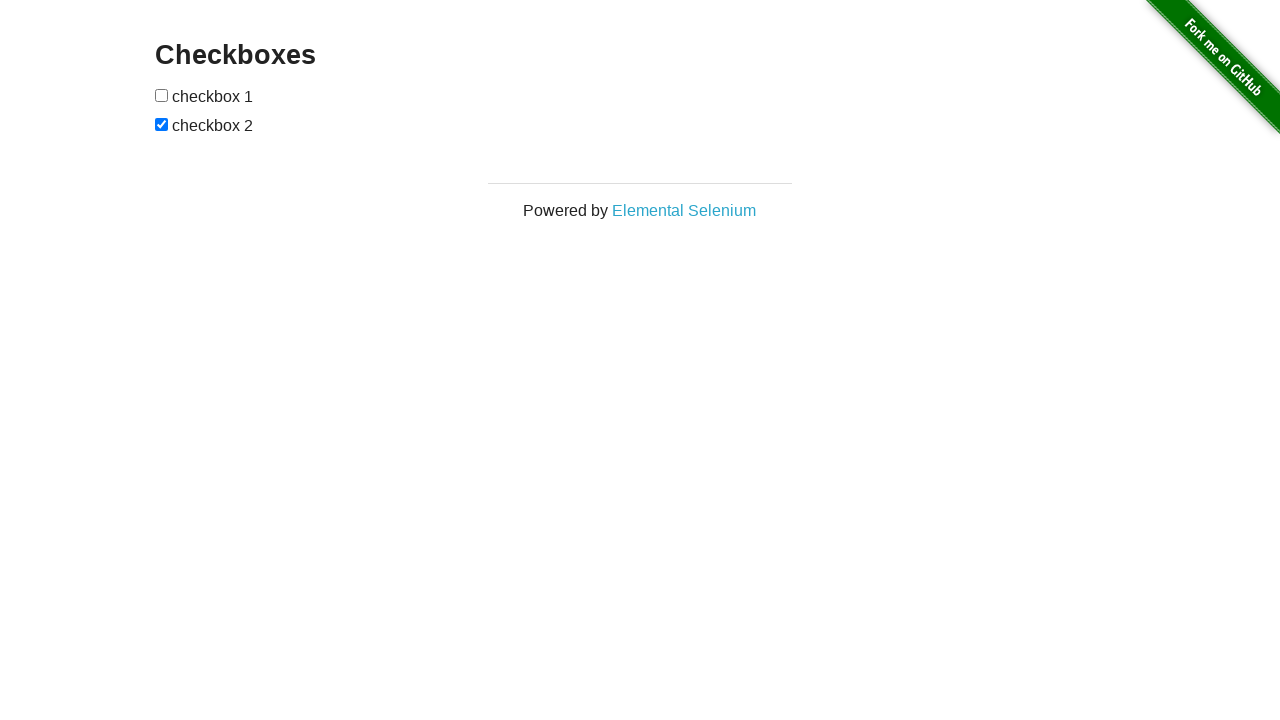

Located all checkboxes on the page
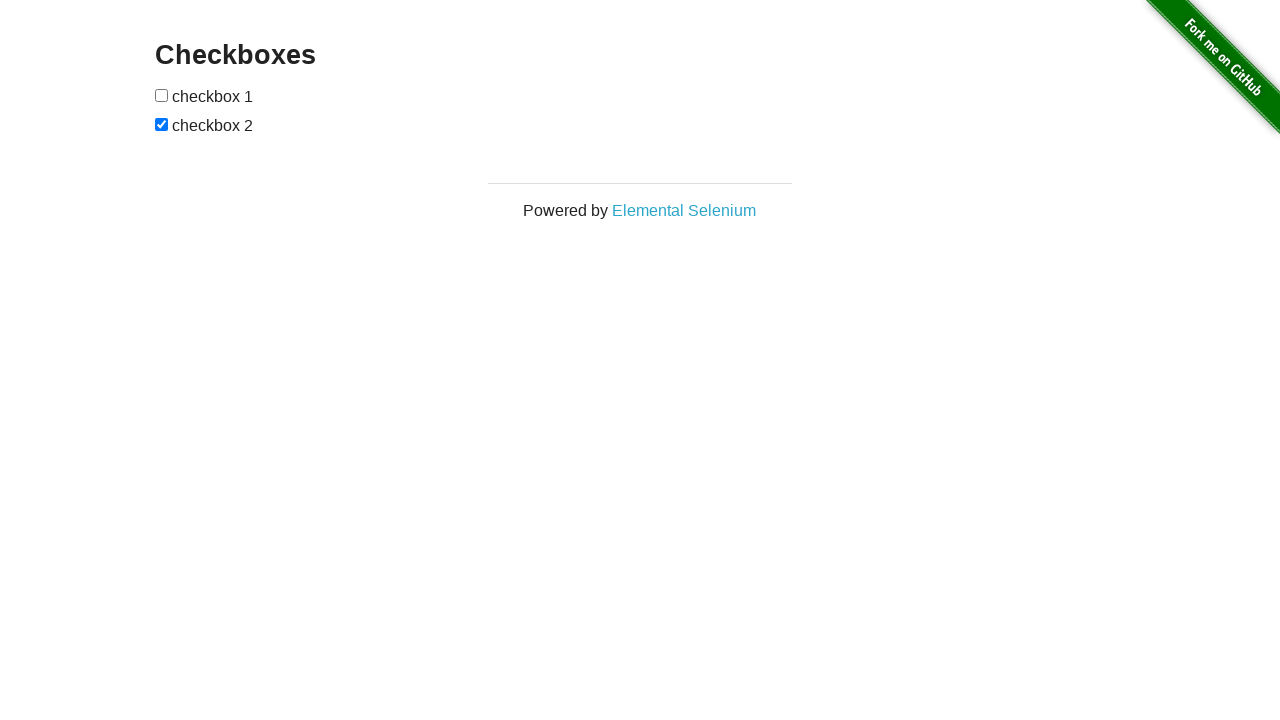

Clicked first checkbox to toggle its state at (162, 95) on input[type='checkbox'] >> nth=0
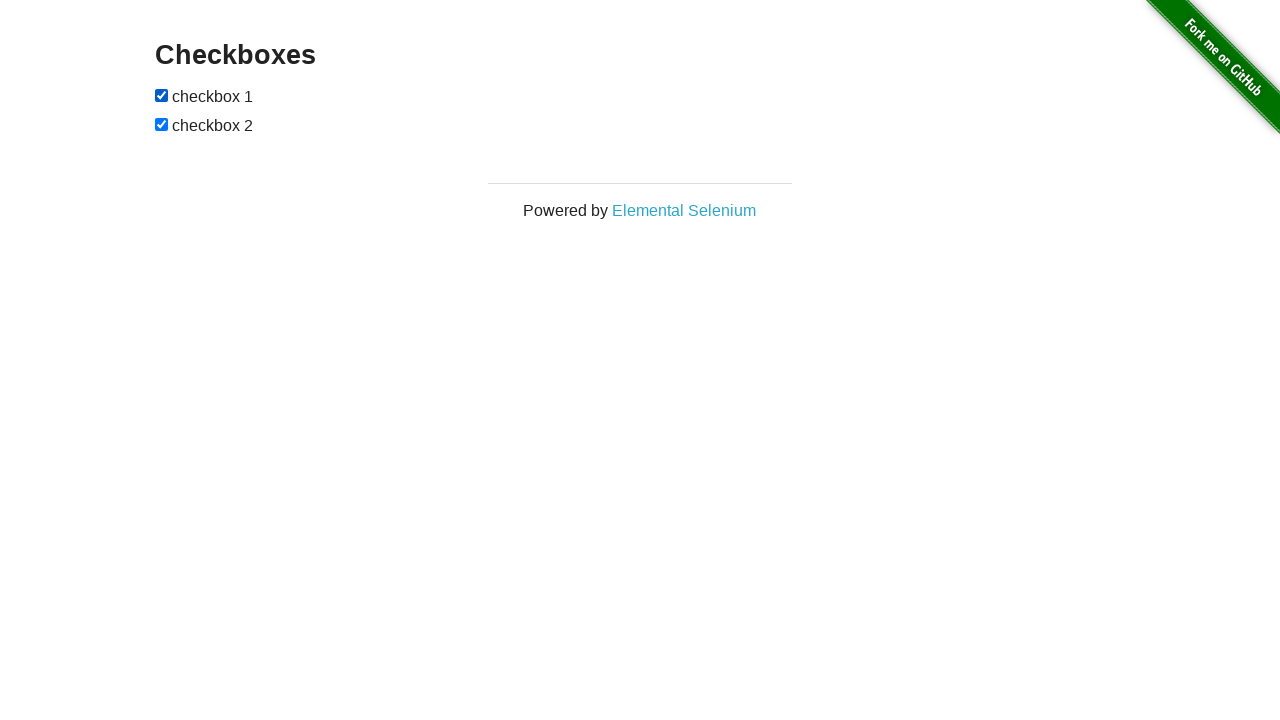

Clicked second checkbox to toggle its state at (162, 124) on input[type='checkbox'] >> nth=1
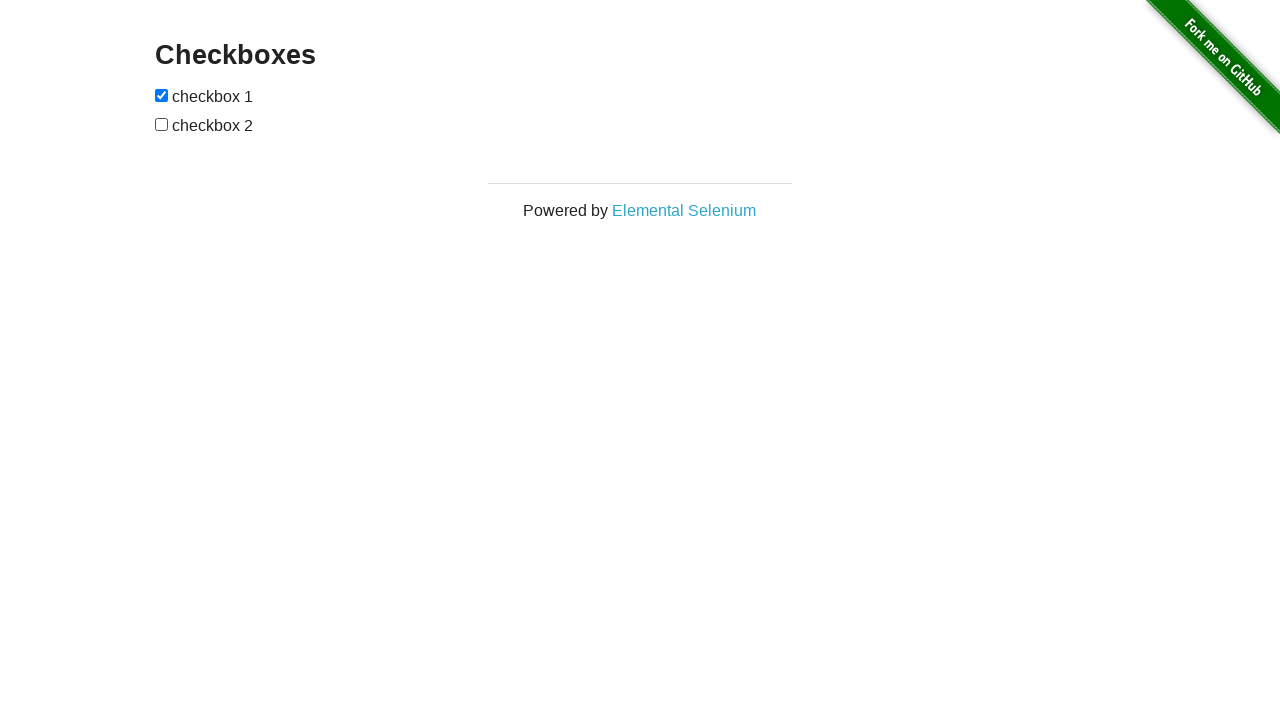

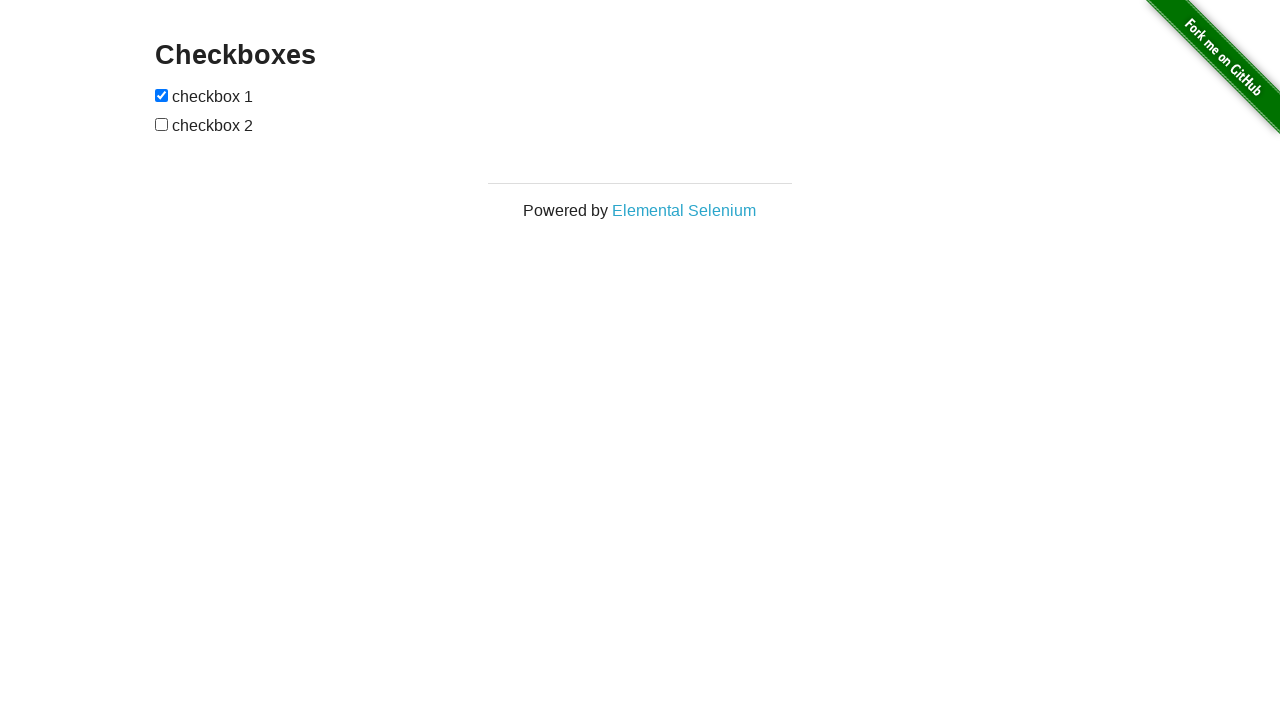